Tests that edits are cancelled when pressing Escape key.

Starting URL: https://demo.playwright.dev/todomvc

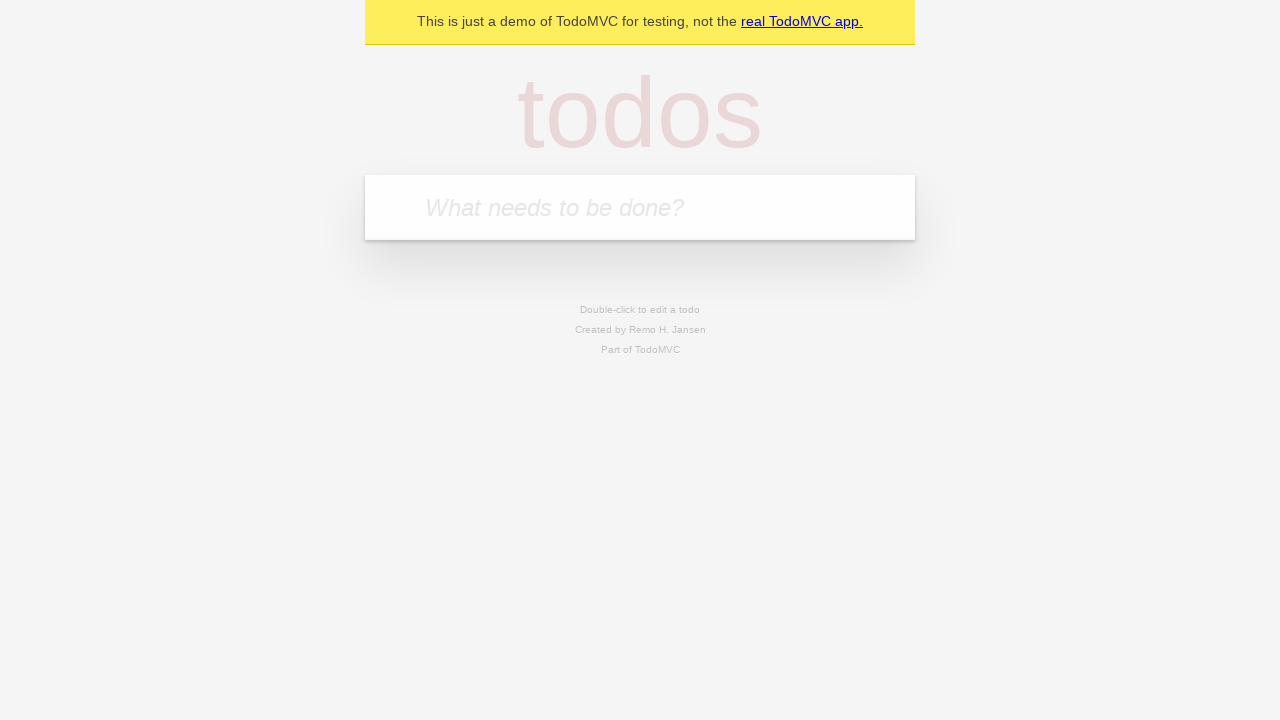

Filled first todo with 'buy some cheese' on internal:attr=[placeholder="What needs to be done?"i]
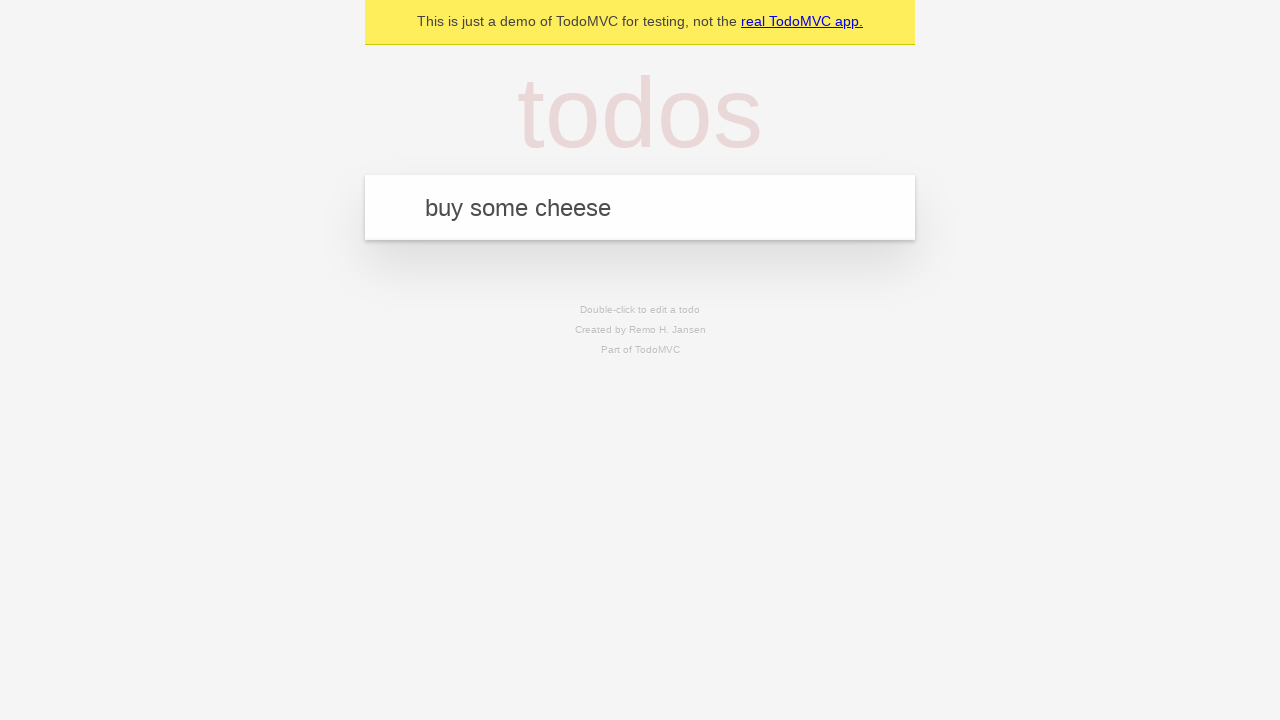

Pressed Enter to create first todo on internal:attr=[placeholder="What needs to be done?"i]
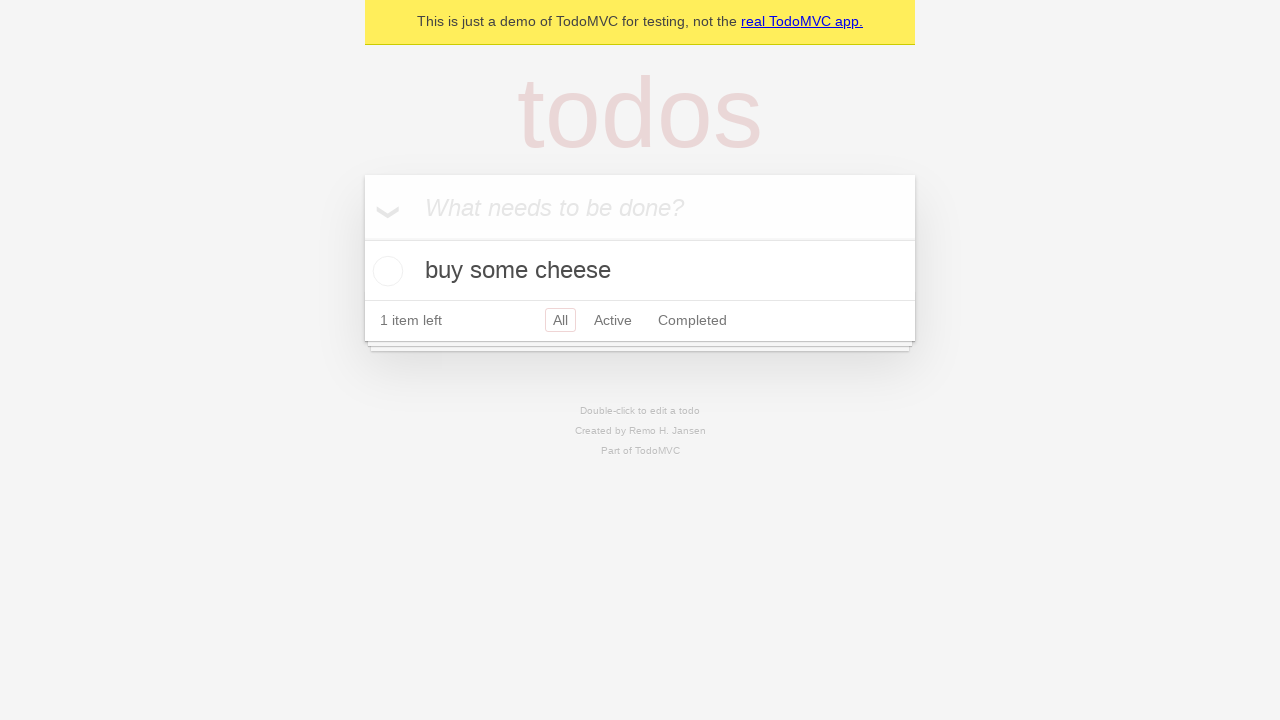

Filled second todo with 'feed the cat' on internal:attr=[placeholder="What needs to be done?"i]
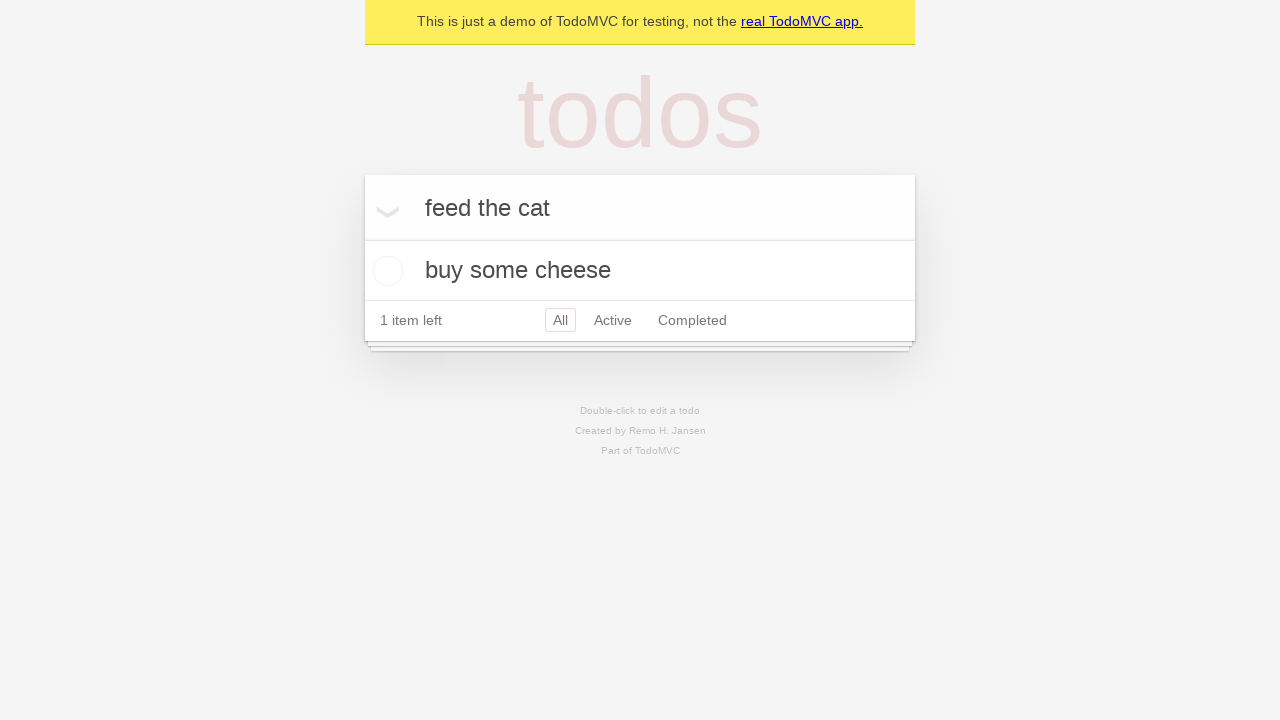

Pressed Enter to create second todo on internal:attr=[placeholder="What needs to be done?"i]
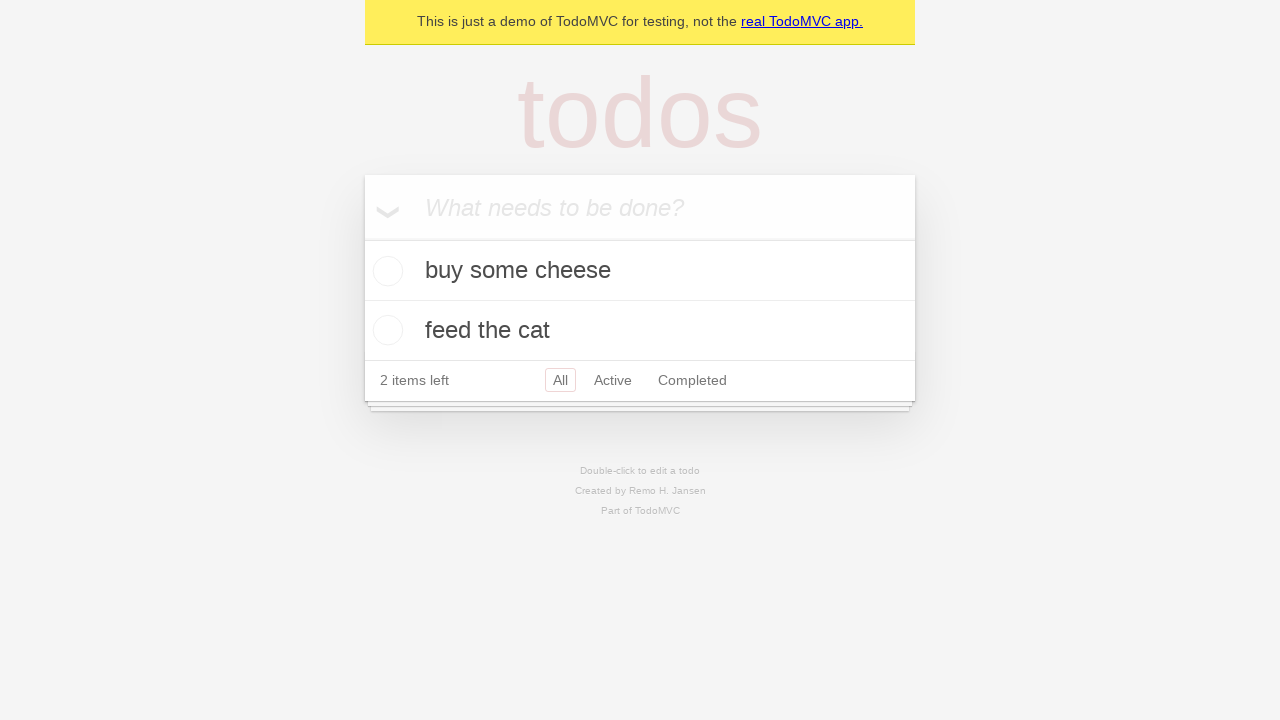

Filled third todo with 'book a doctors appointment' on internal:attr=[placeholder="What needs to be done?"i]
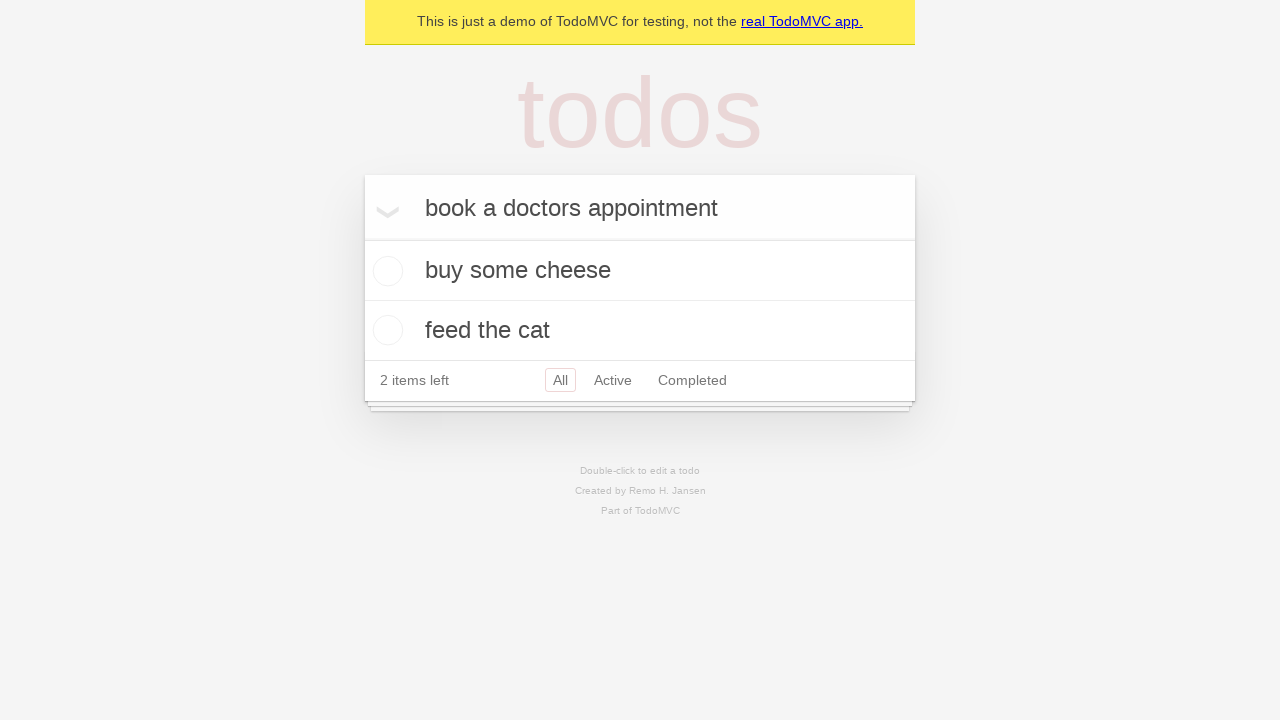

Pressed Enter to create third todo on internal:attr=[placeholder="What needs to be done?"i]
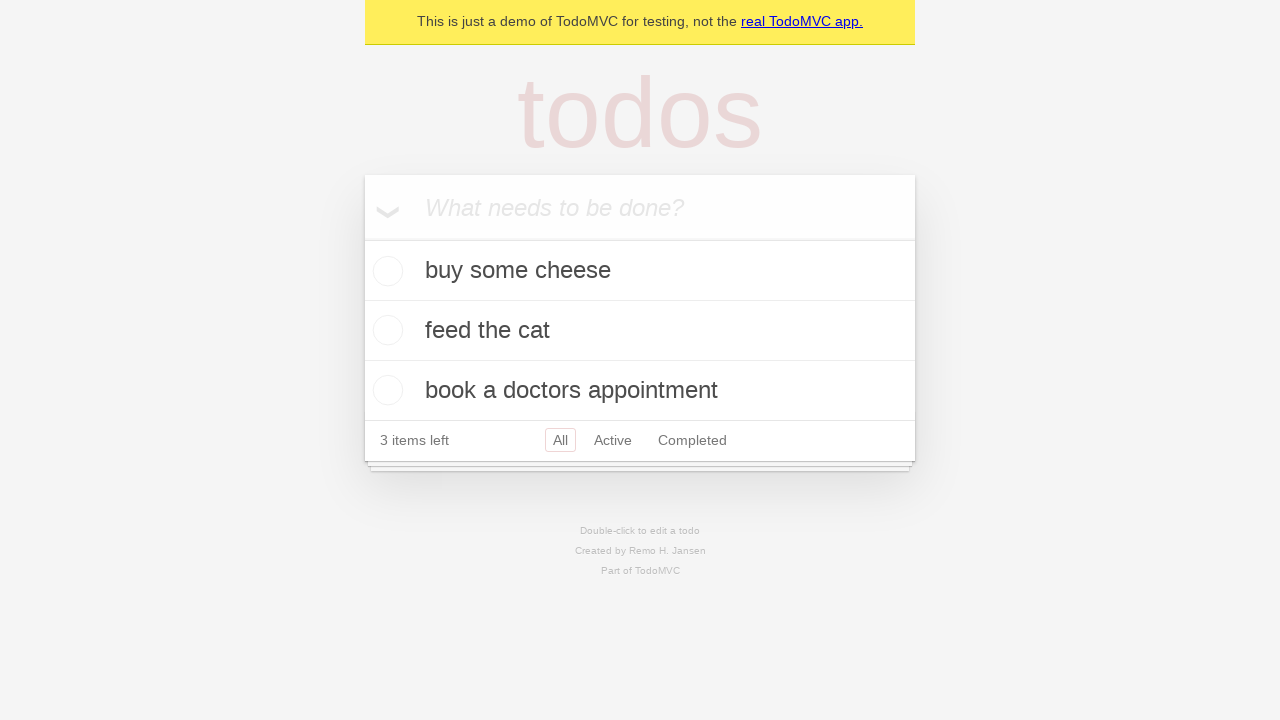

Double-clicked second todo to enter edit mode at (640, 331) on internal:testid=[data-testid="todo-item"s] >> nth=1
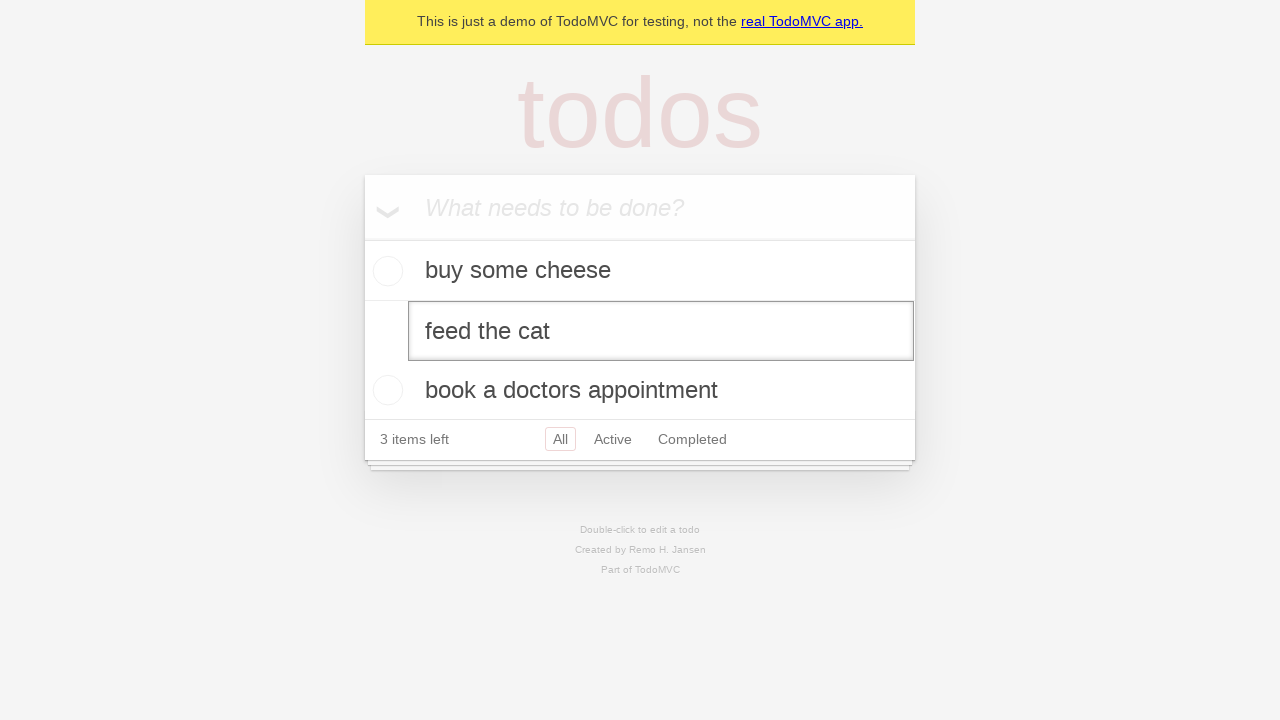

Changed edit text to 'buy some sausages' on internal:testid=[data-testid="todo-item"s] >> nth=1 >> internal:role=textbox[nam
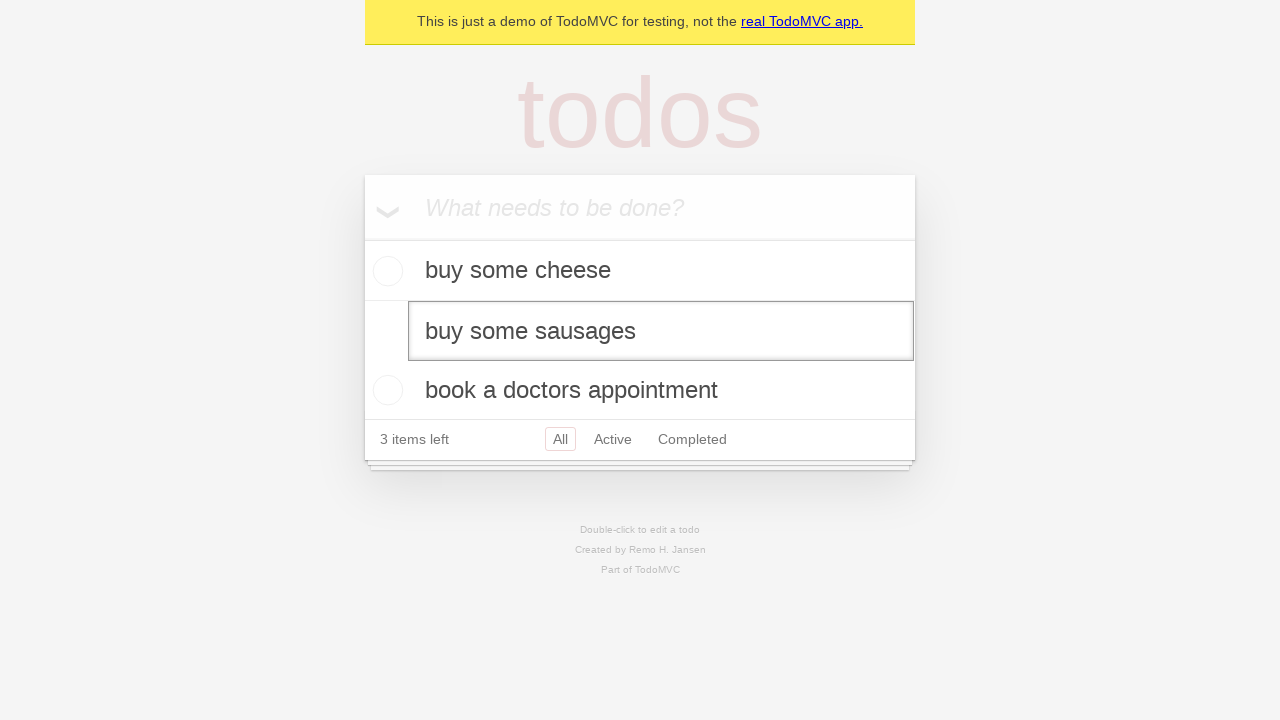

Pressed Escape to cancel edit on internal:testid=[data-testid="todo-item"s] >> nth=1 >> internal:role=textbox[nam
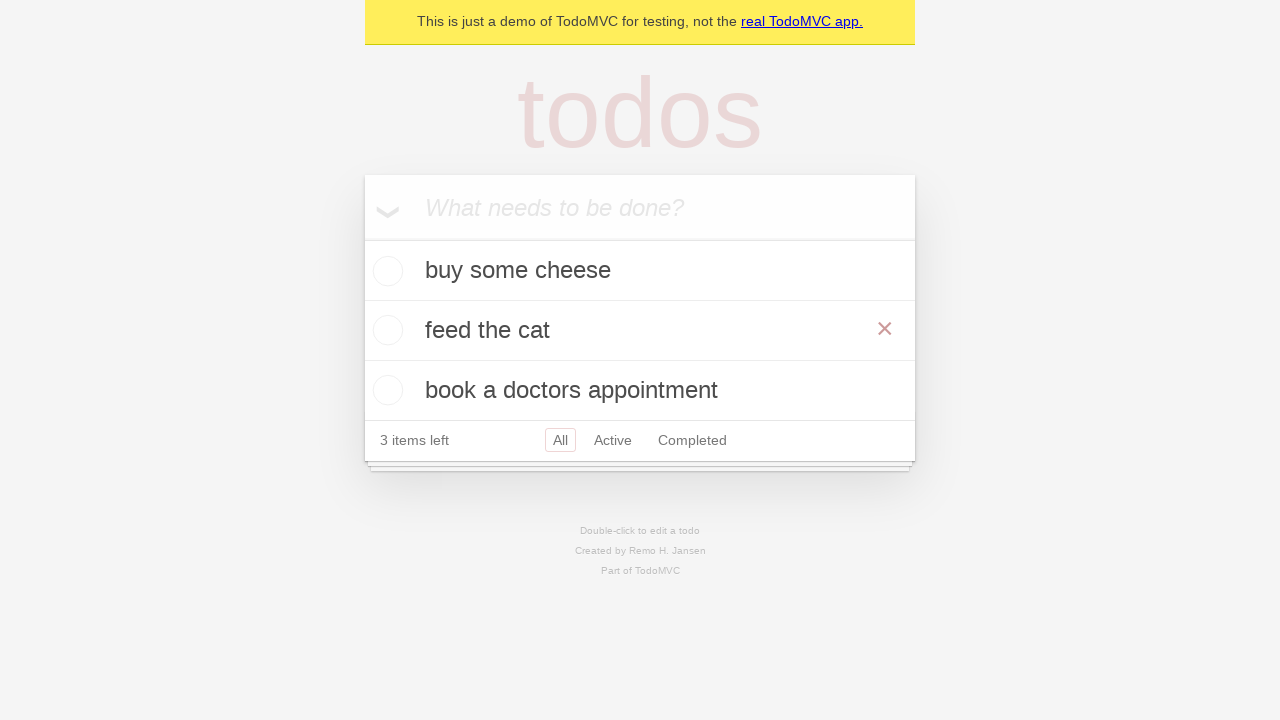

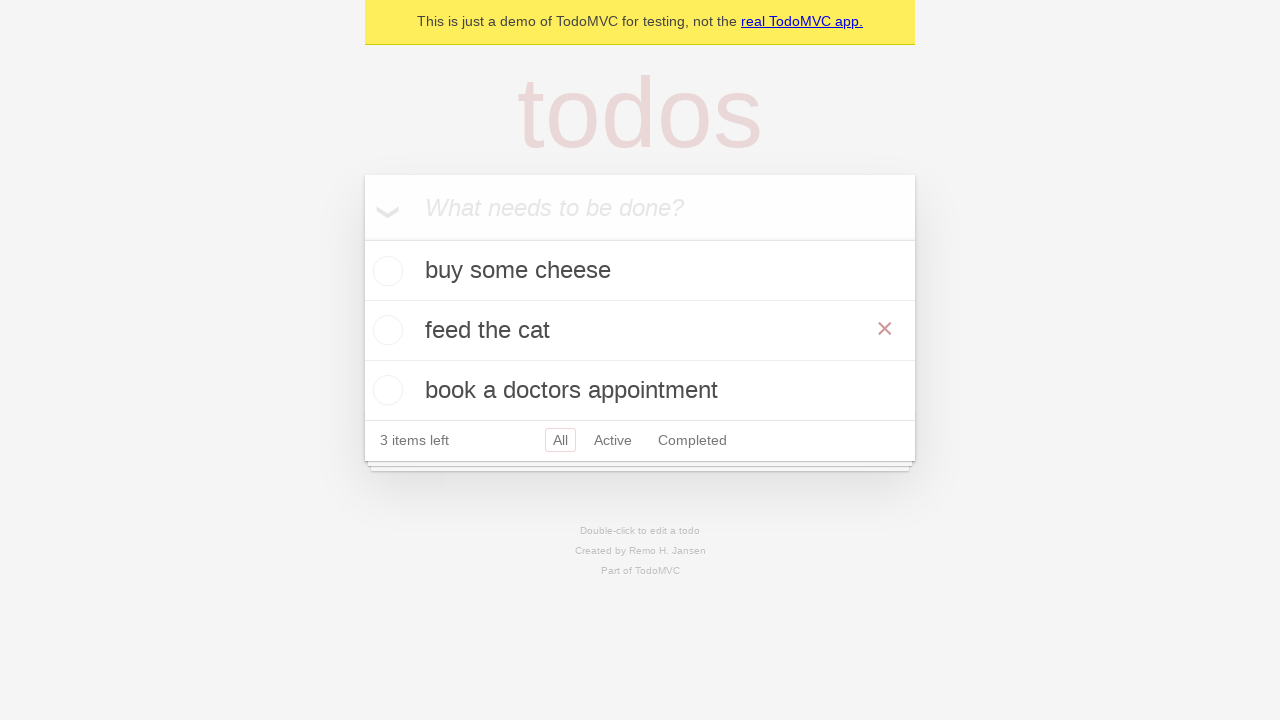